Navigates to a course content page, scrolls to a specific section, takes a screenshot, then scrolls back to another element

Starting URL: http://greenstech.in/selenium-course-content.html

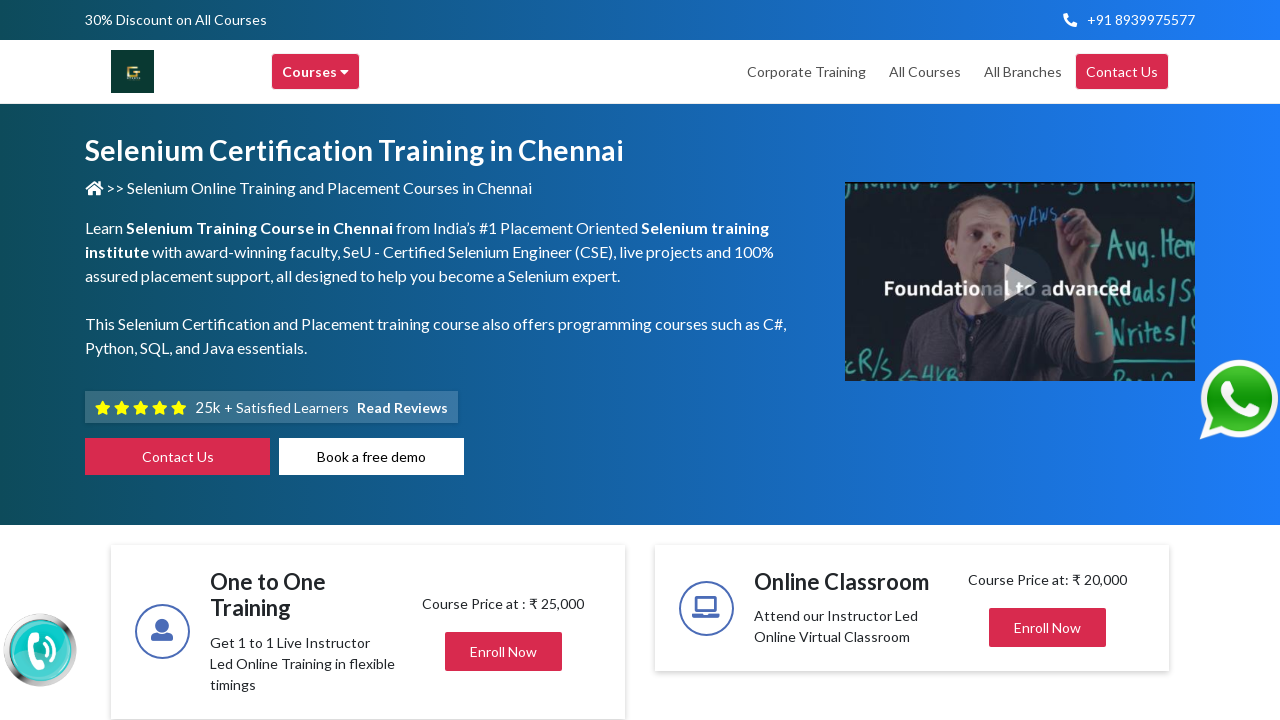

Navigated to course content page
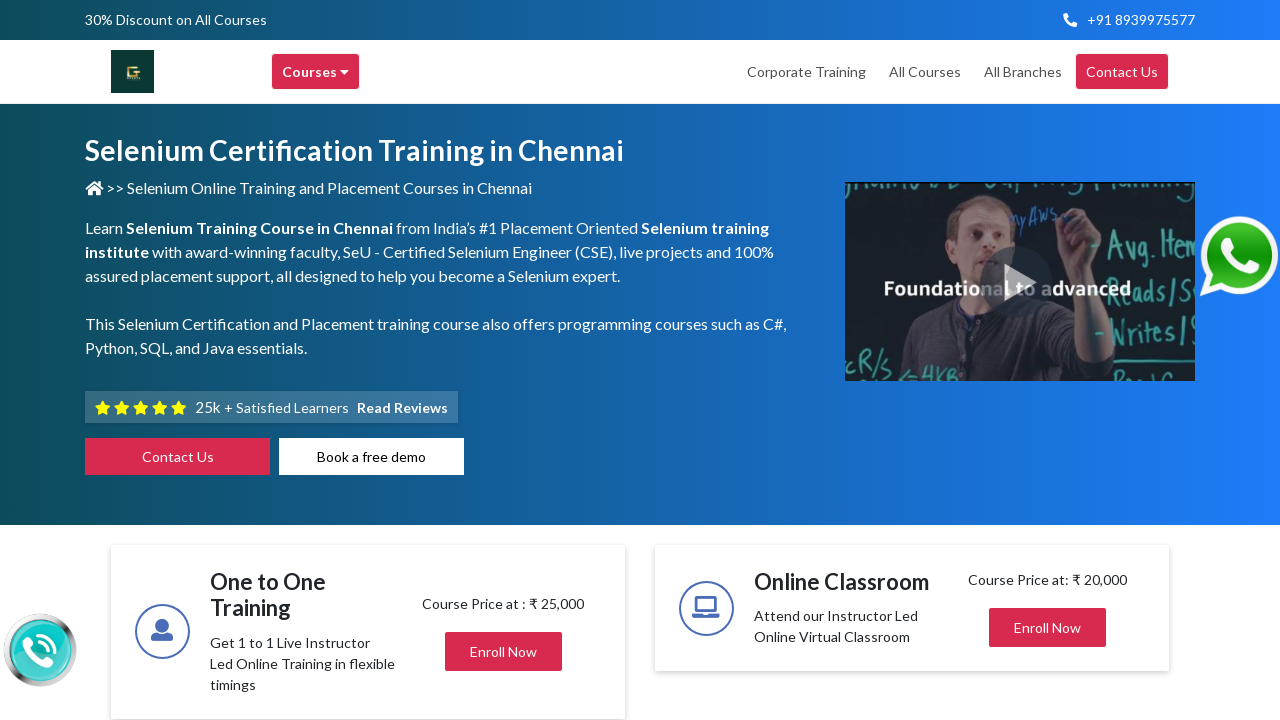

Scrolled to heading20 section
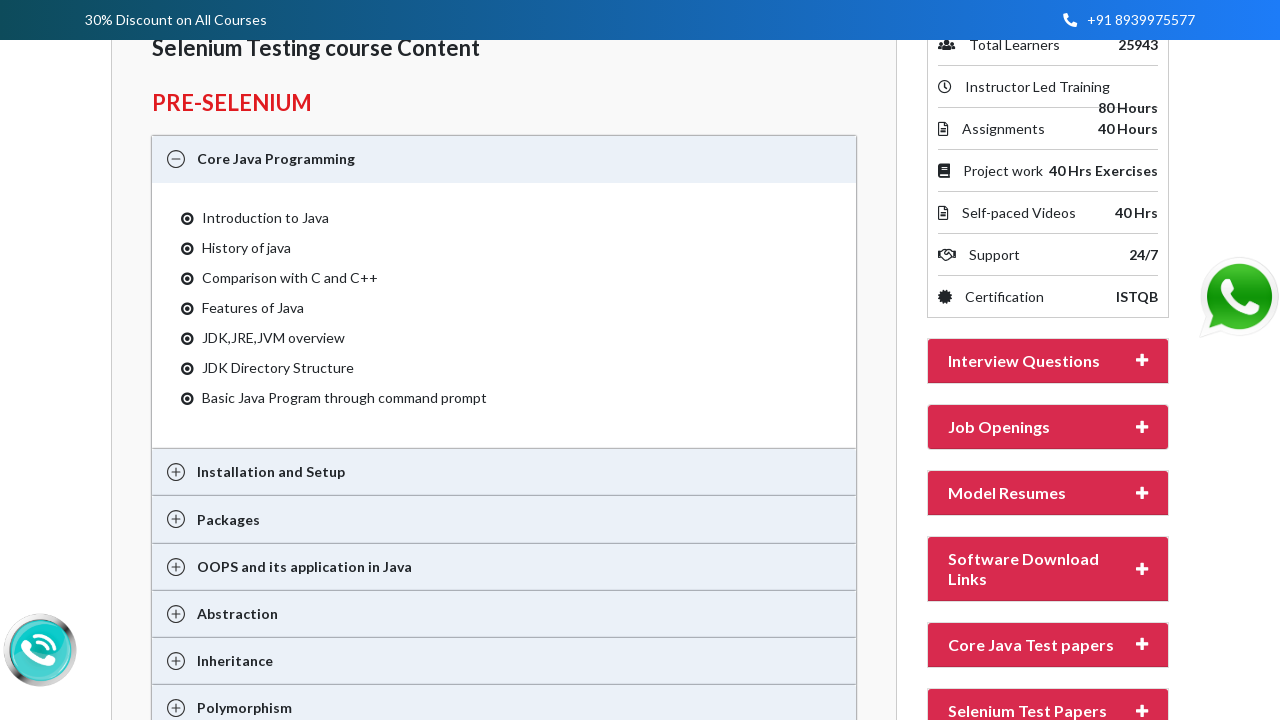

Scrolled back to 'Book a free demo' link
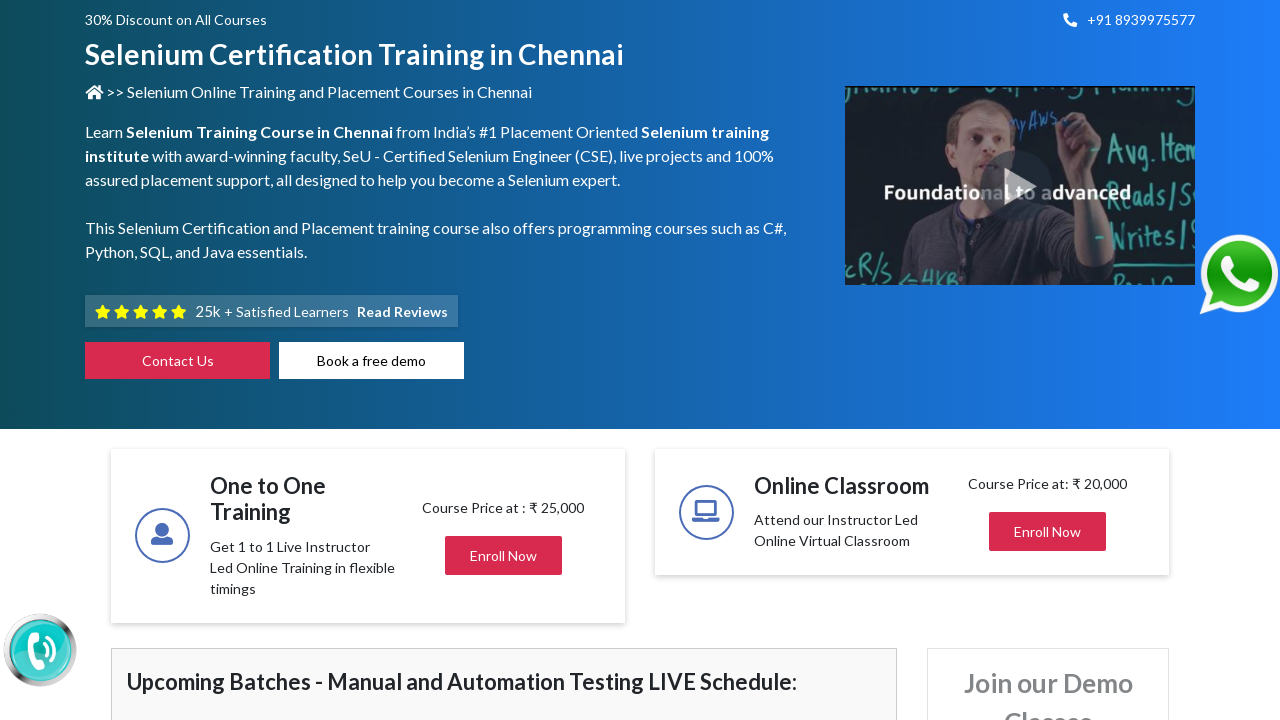

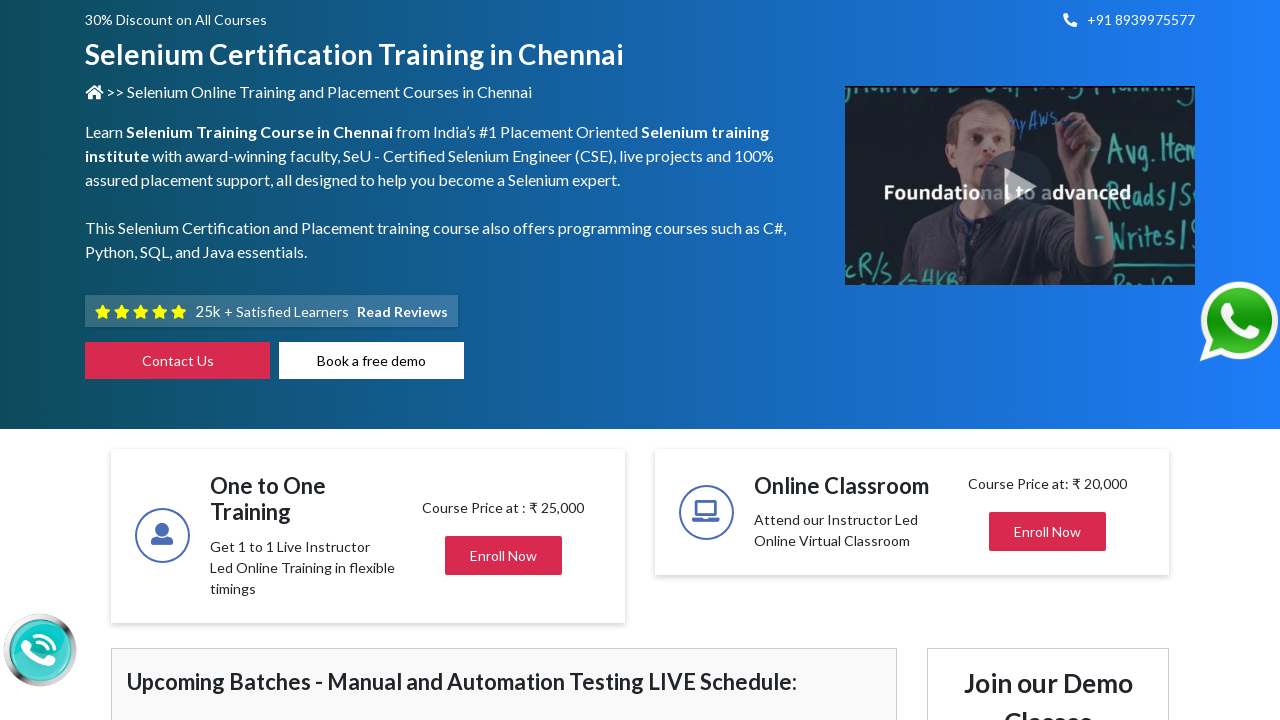